Tests browser tab handling by opening a new tab, navigating to a different website in the new tab, and switching back to the original tab

Starting URL: https://www.tcs.com

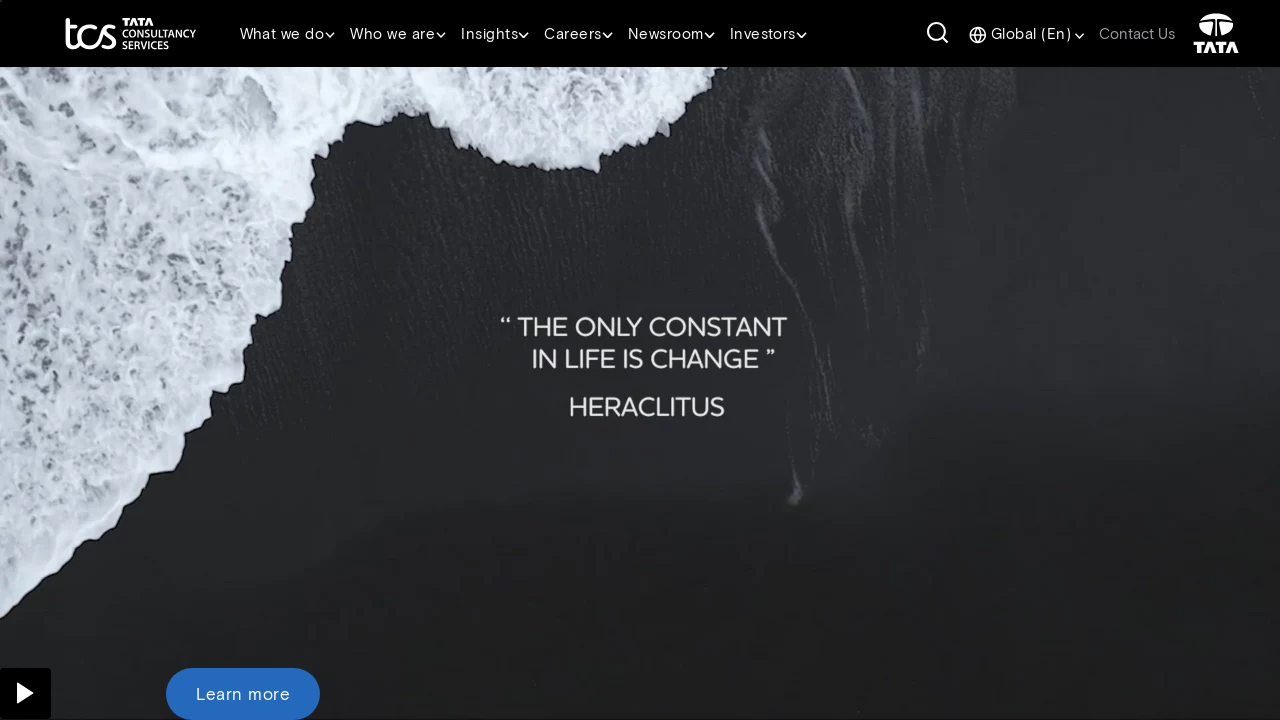

Stored reference to current page (TCS website)
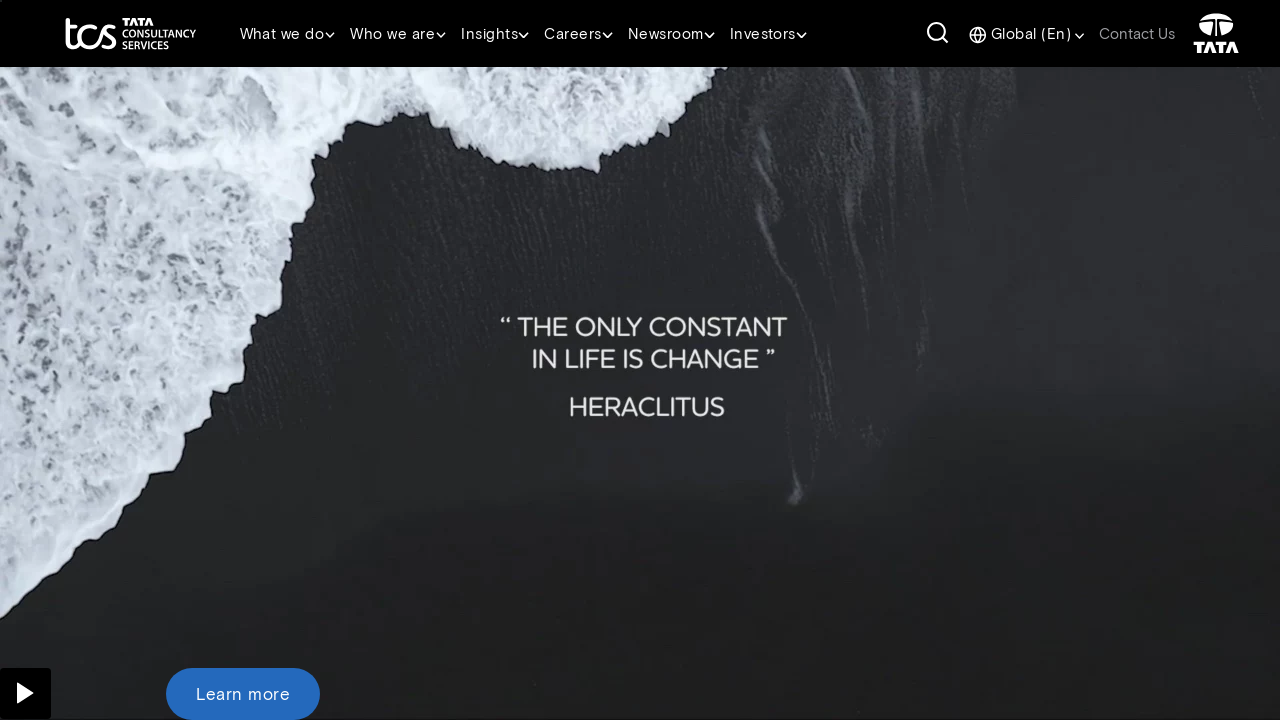

Opened a new browser tab
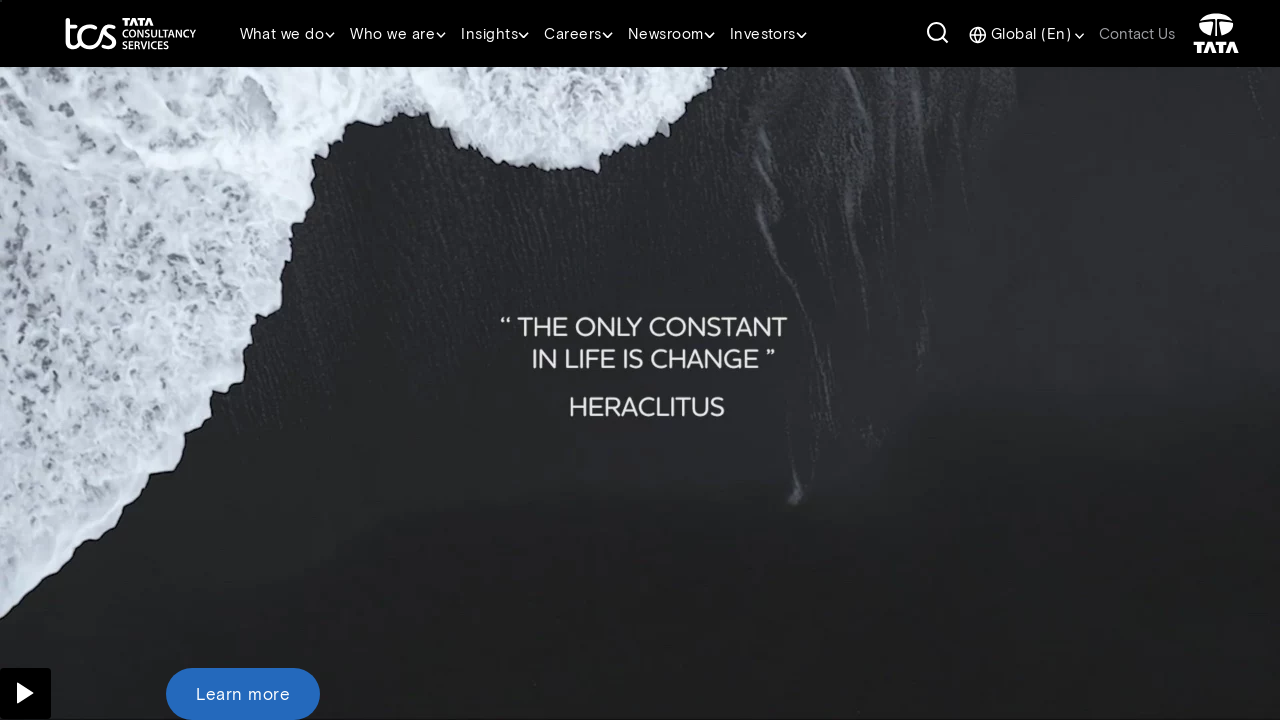

Navigated to HCL Tech website in new tab
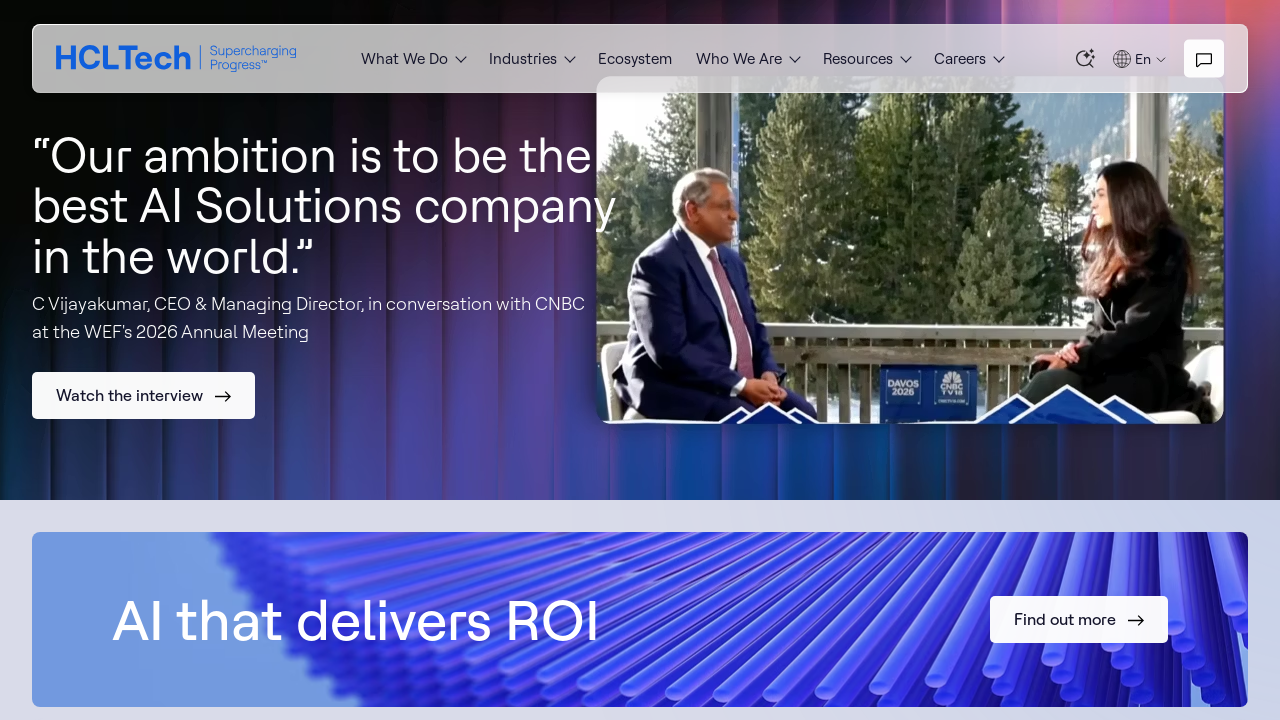

Waited for HCL Tech page to fully load
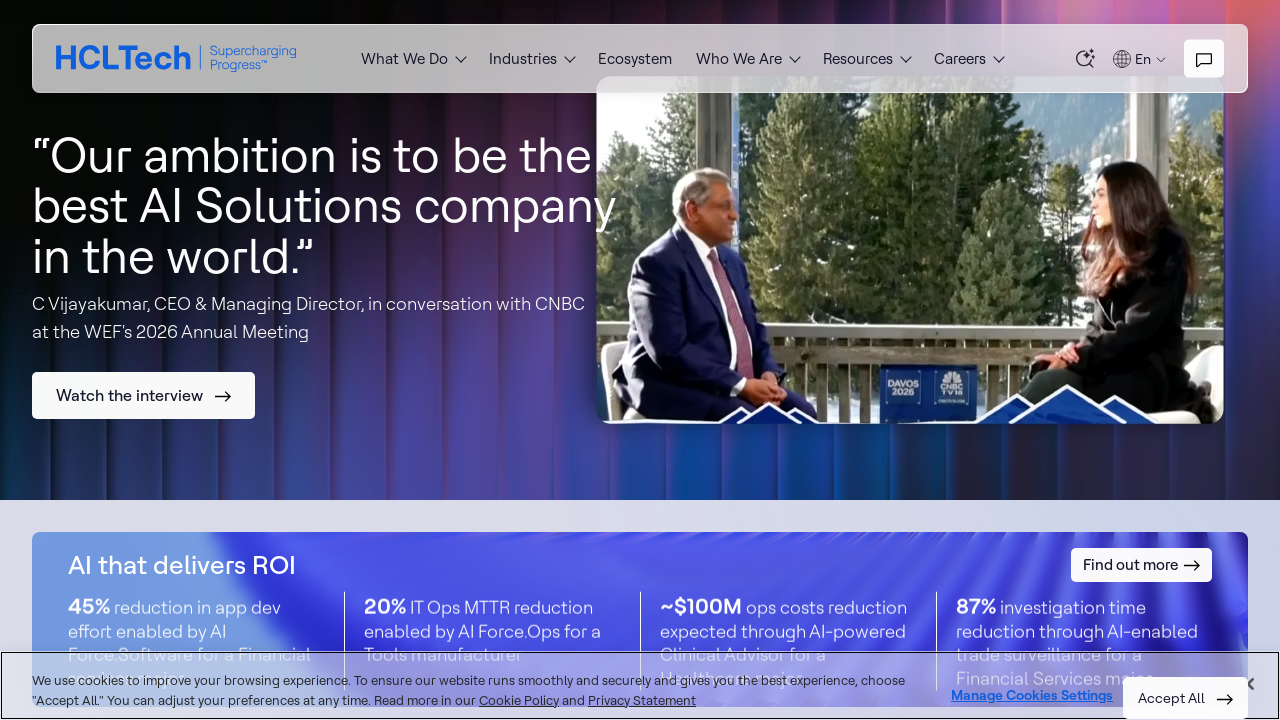

Switched back to original TCS tab
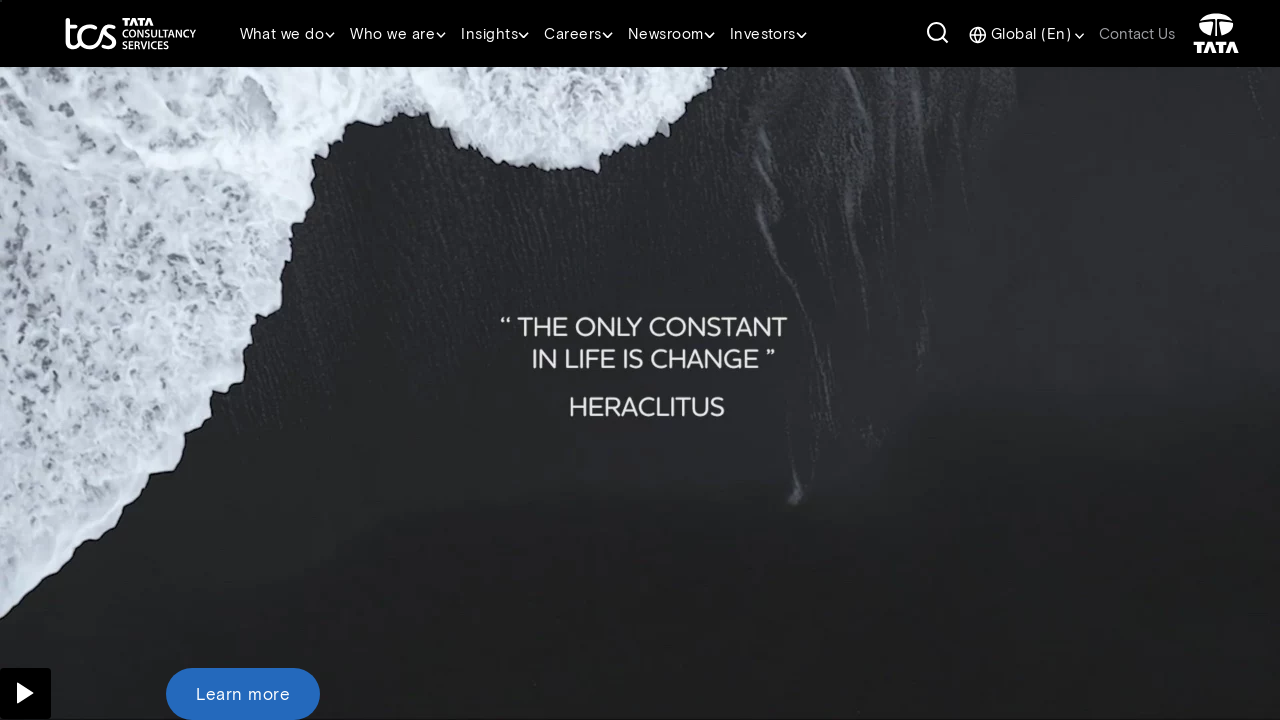

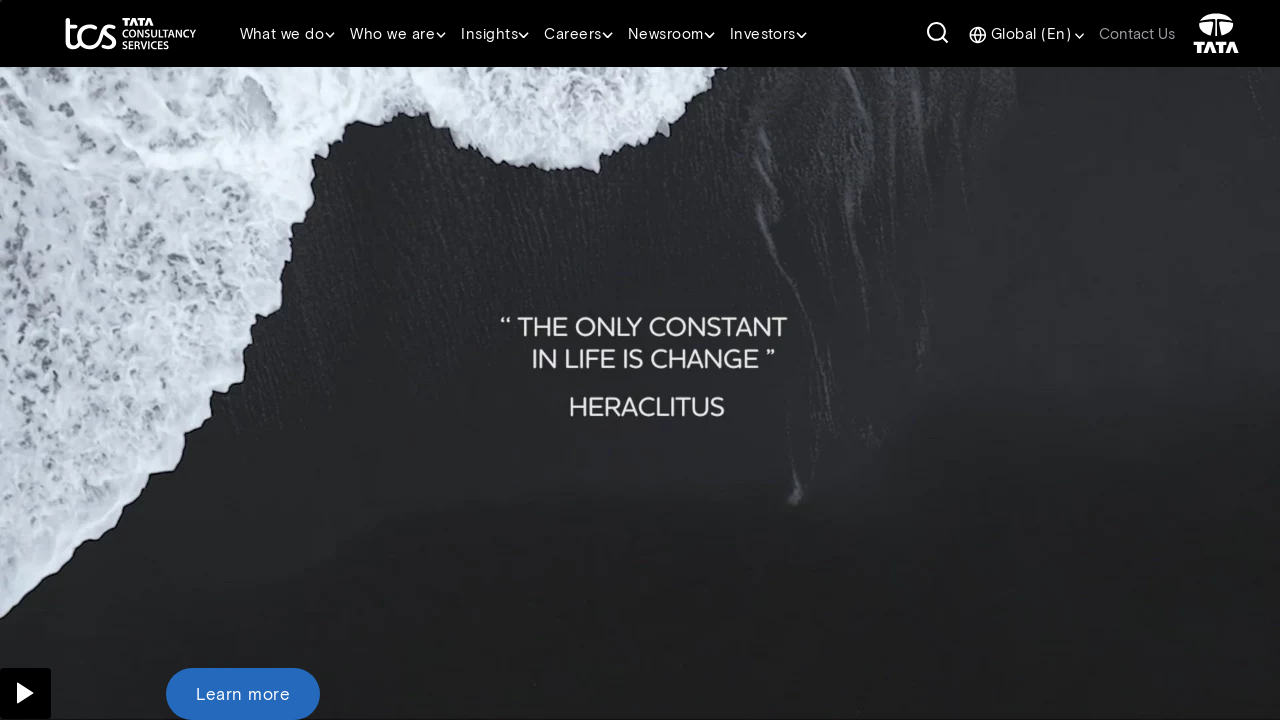